Automates Google Translate to translate Spanish text to English by filling the source text field and retrieving the translation

Starting URL: https://translate.google.com/?sl=es&tl=en&op=translate

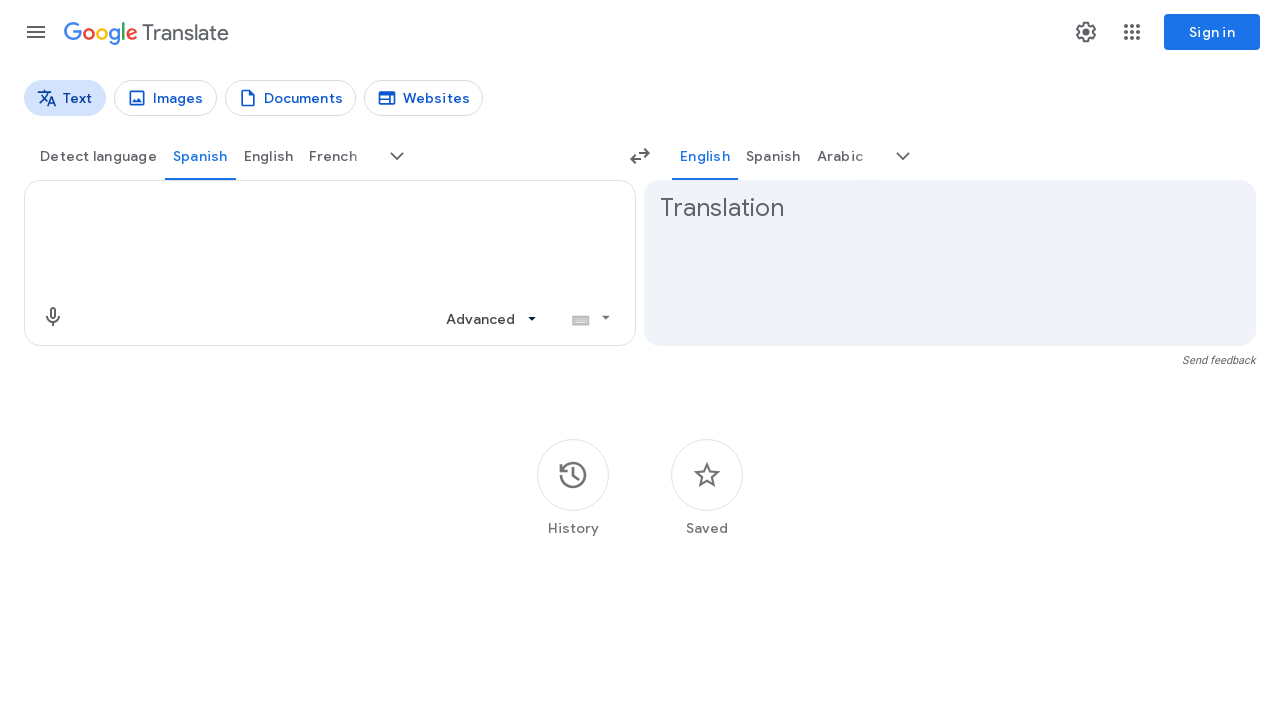

Filled source text field with Spanish text 'Hola, ¿cómo estás hoy?' on //textarea[@aria-label="Source text"]
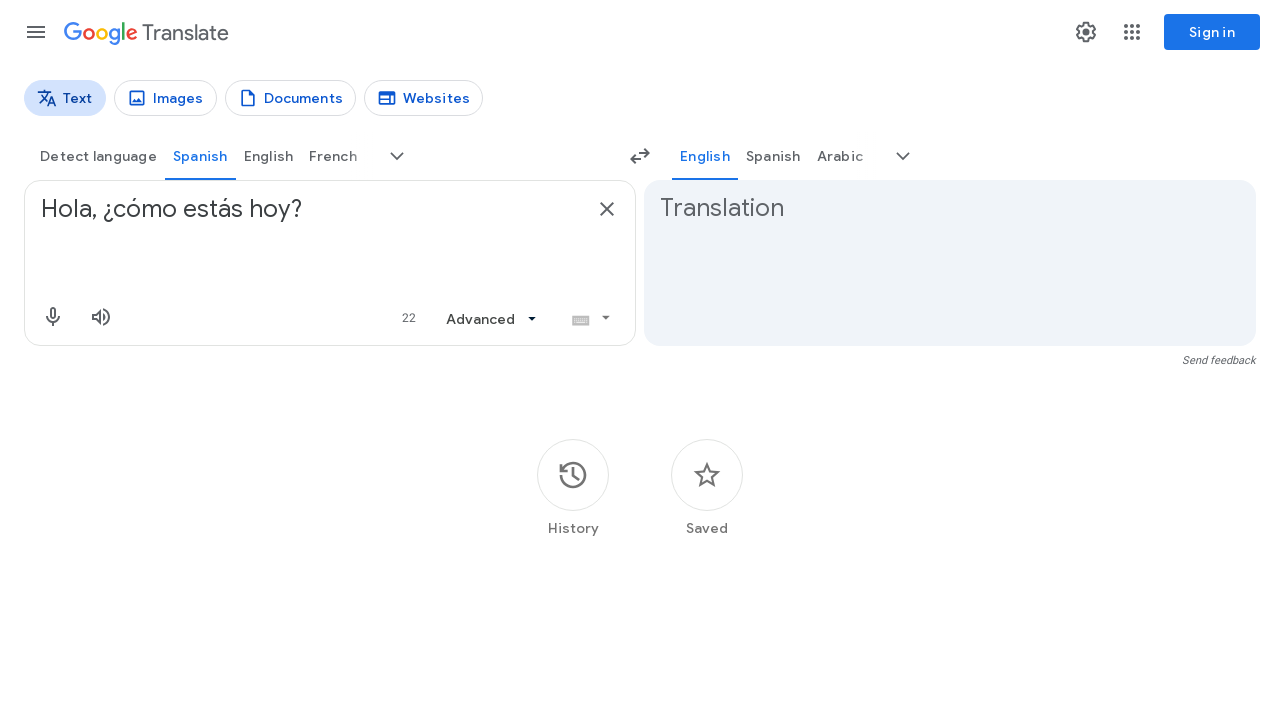

Waited 2 seconds for Google Translate to process the translation
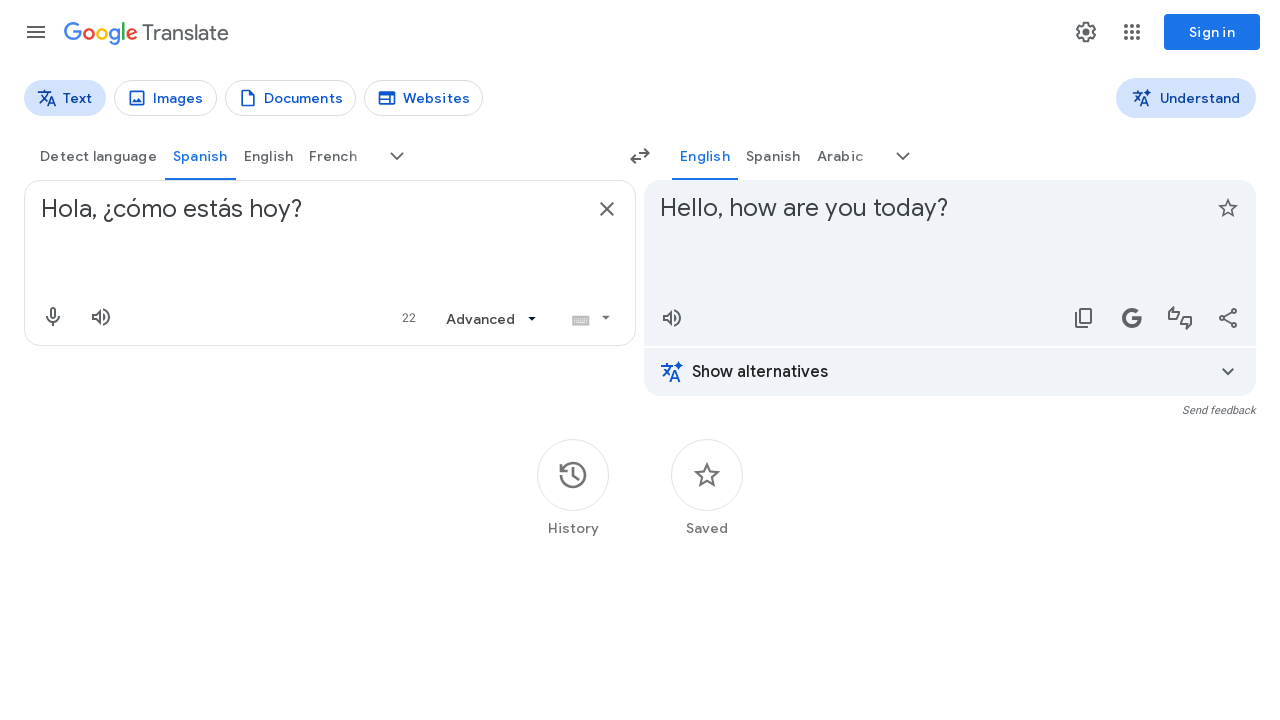

Located translation output element
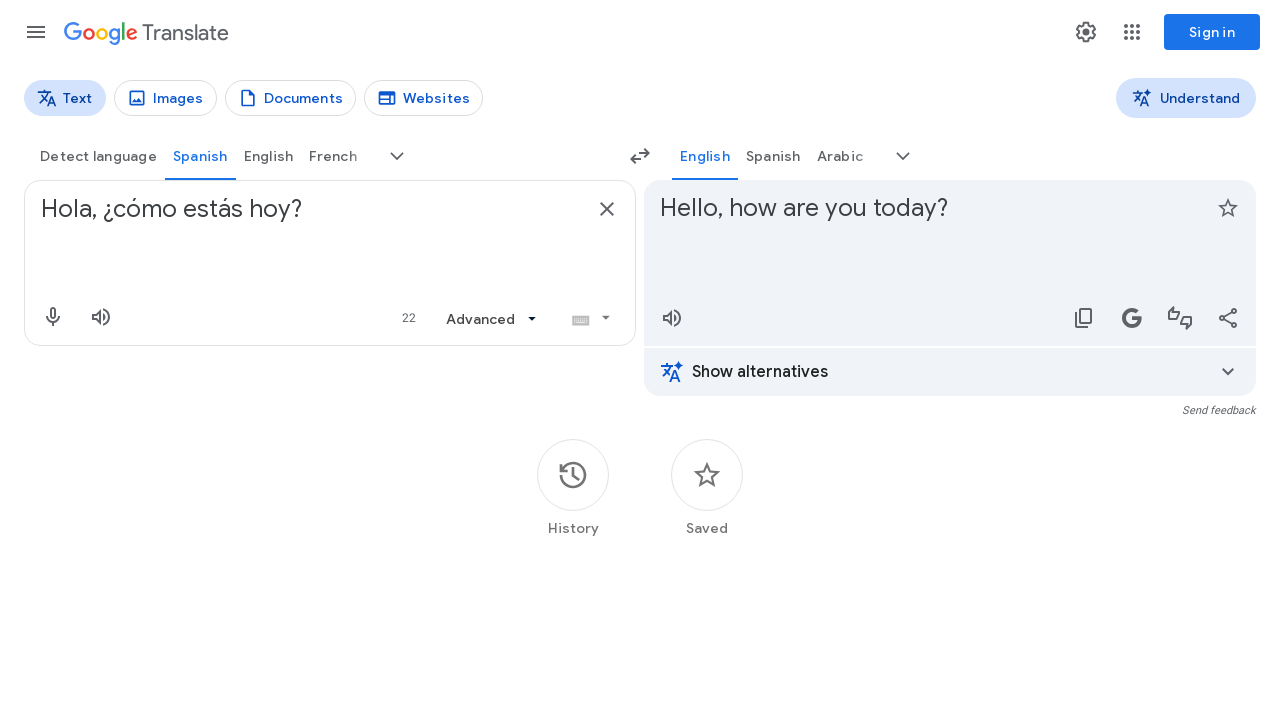

Retrieved translated text from primary selector: 'Hello, how are you today?'
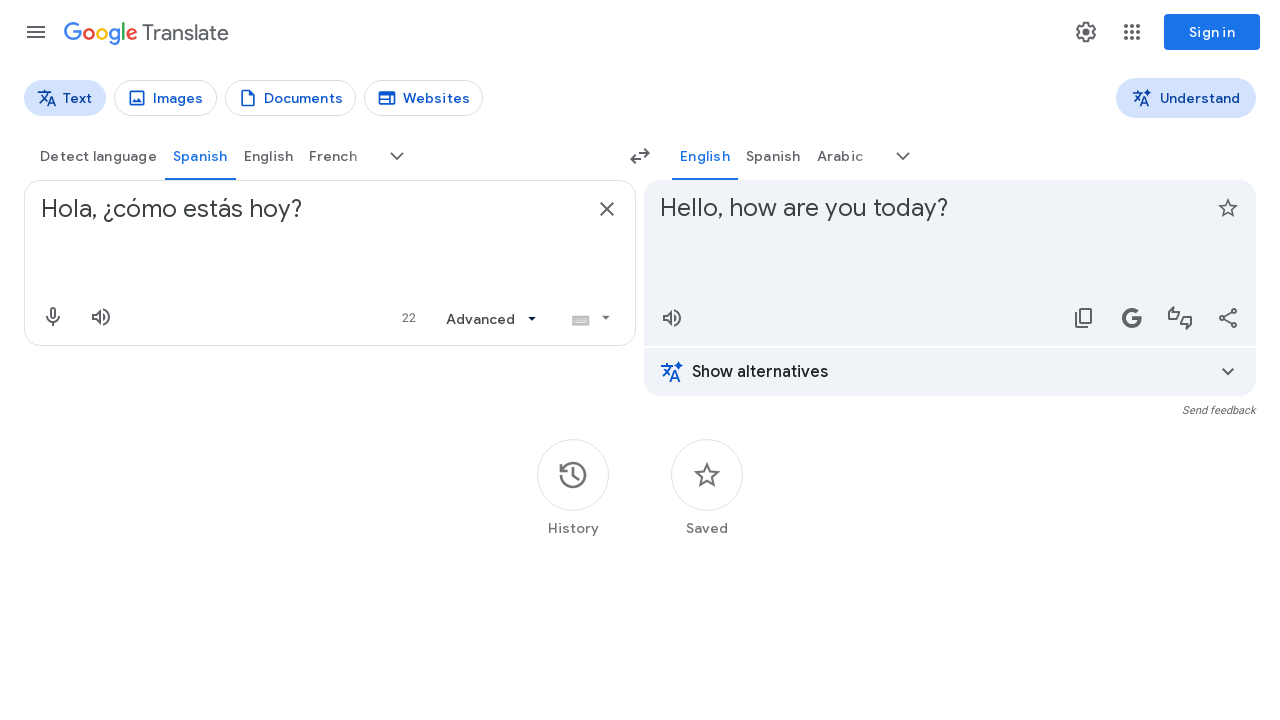

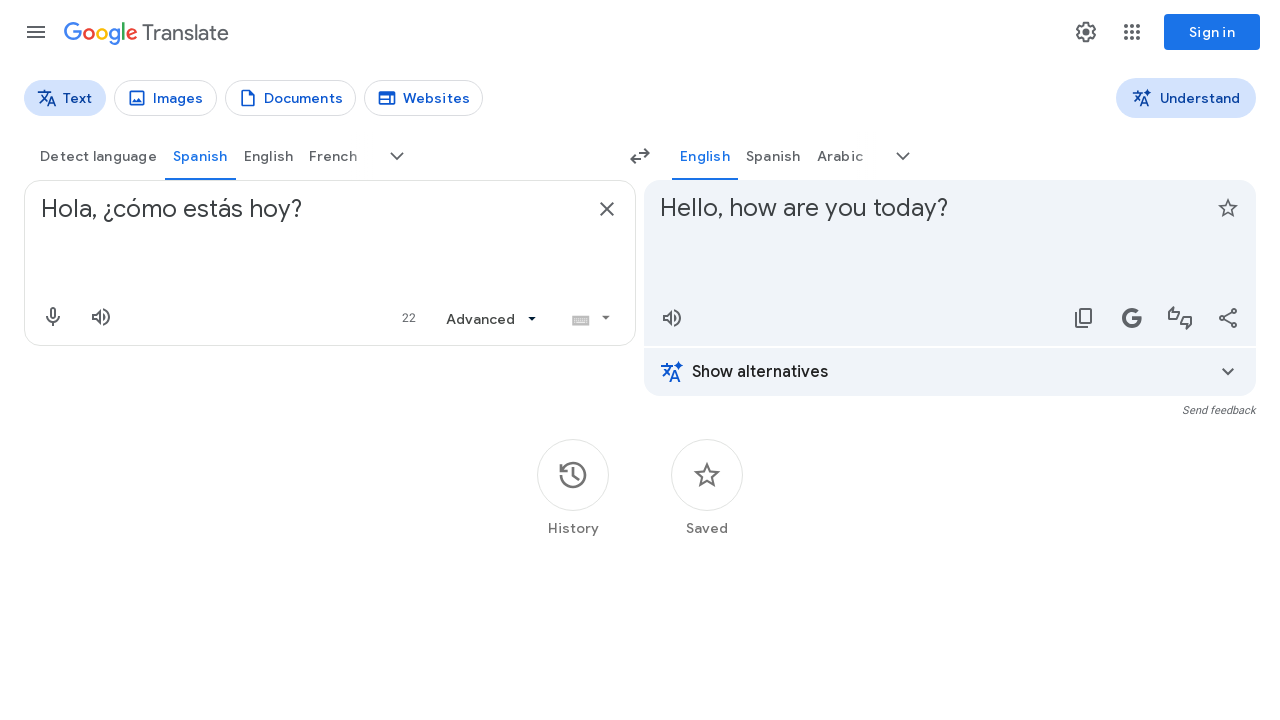